Navigates to Myntra homepage, maximizes the browser window, and verifies the current URL is accessible

Starting URL: https://www.myntra.com/

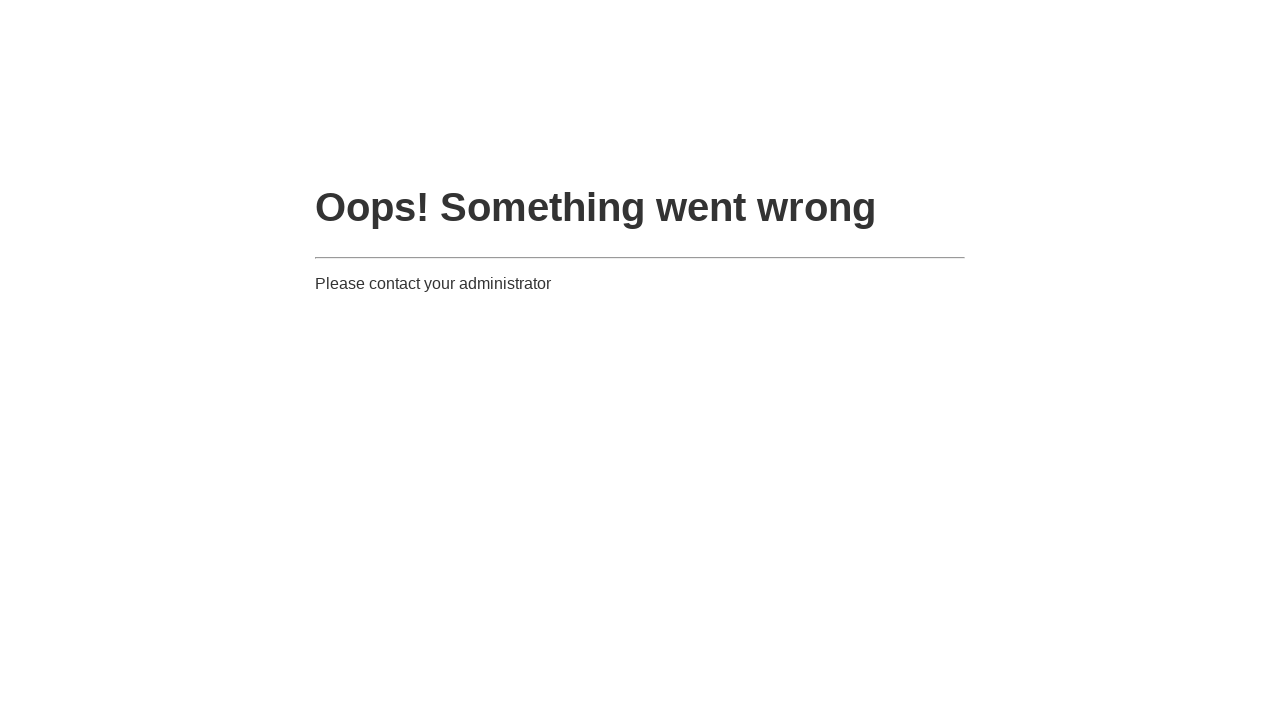

Set viewport size to 1920x1080 (maximized browser window)
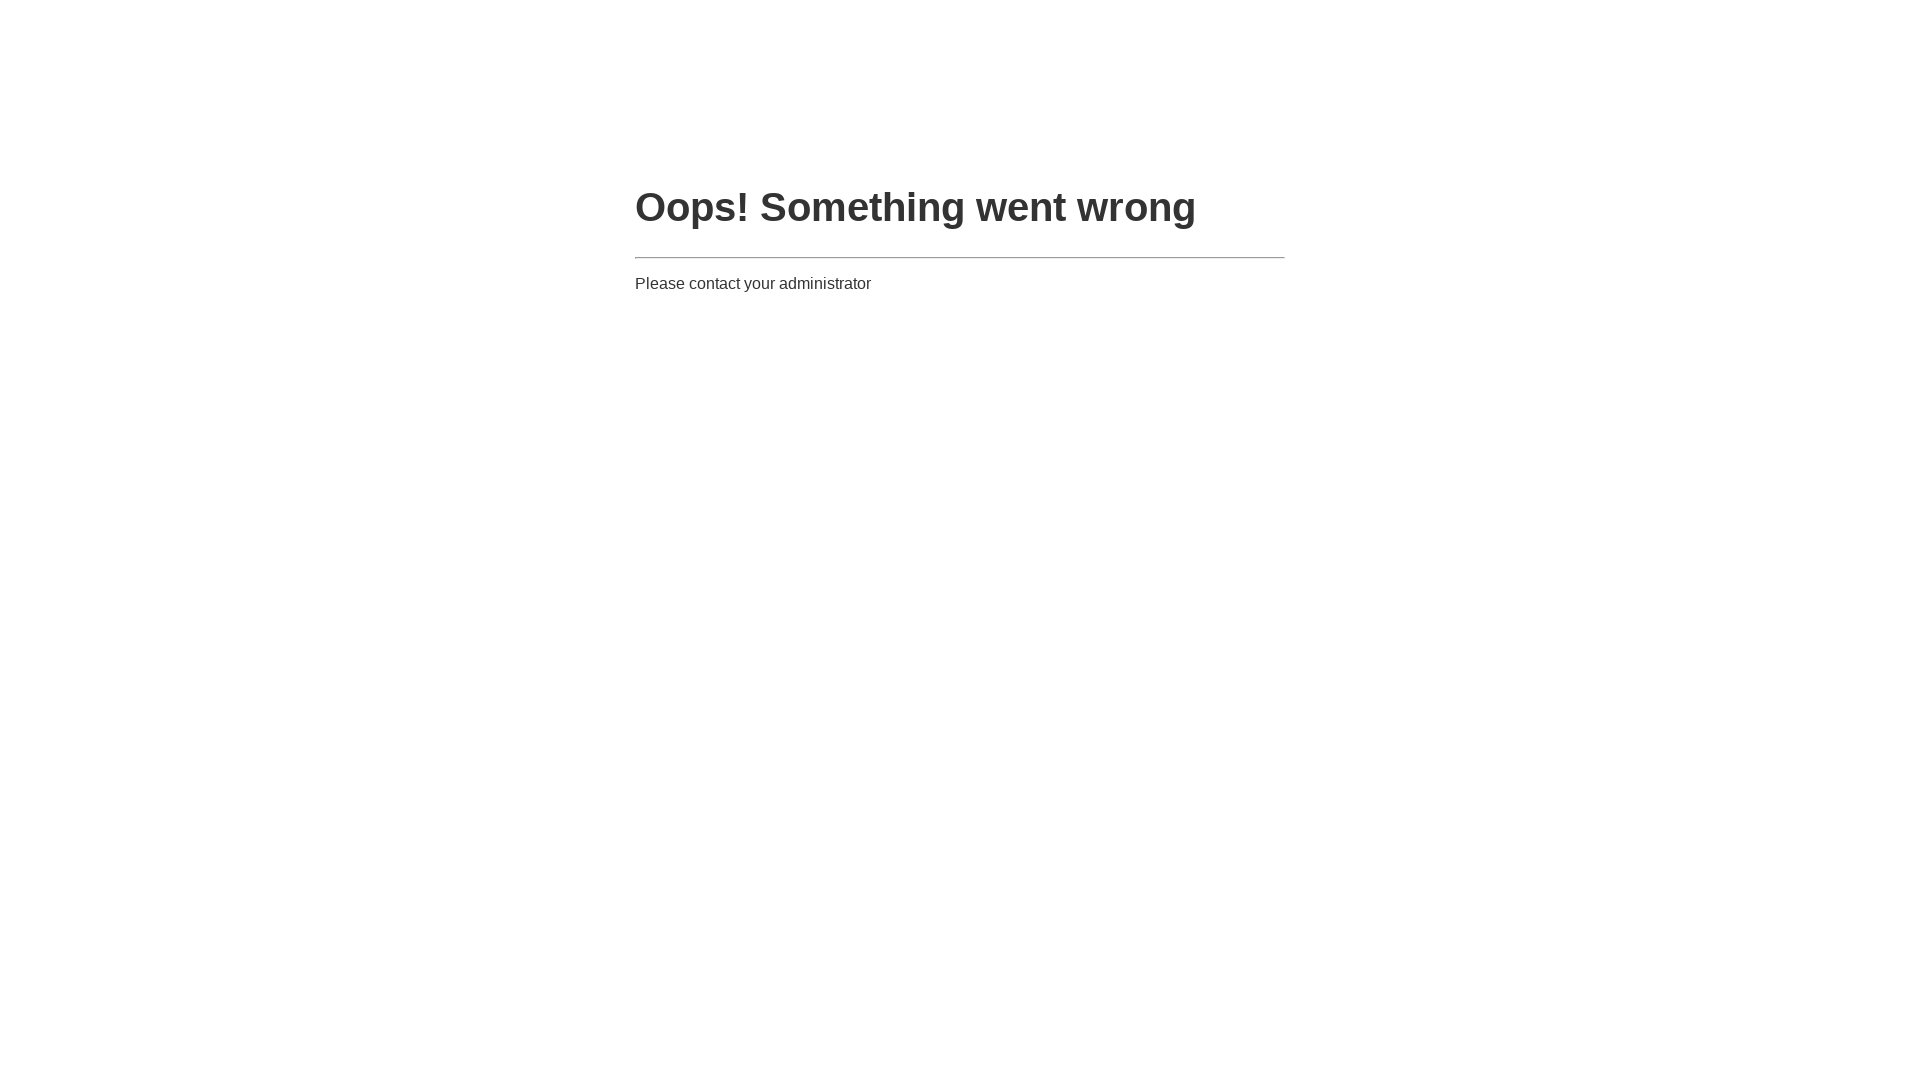

Retrieved current URL: https://www.myntra.com/
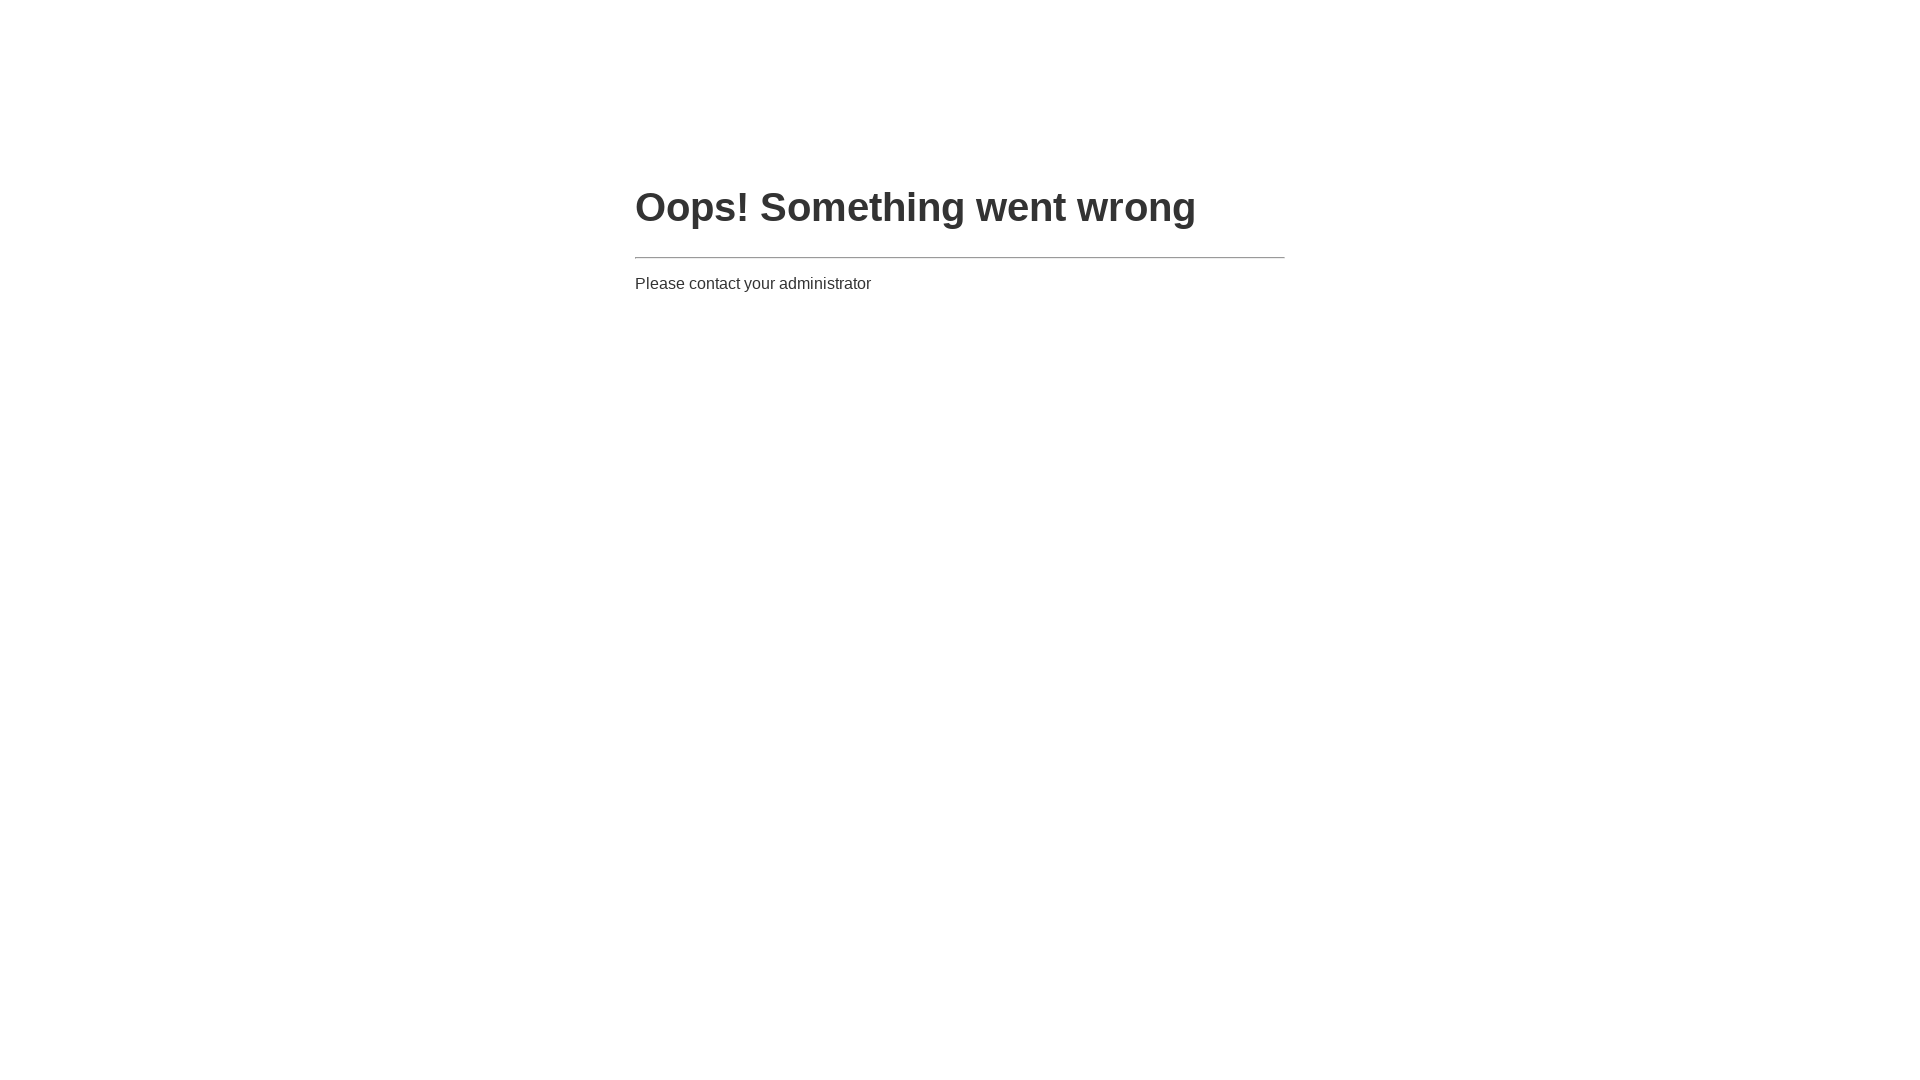

Printed current URL to console
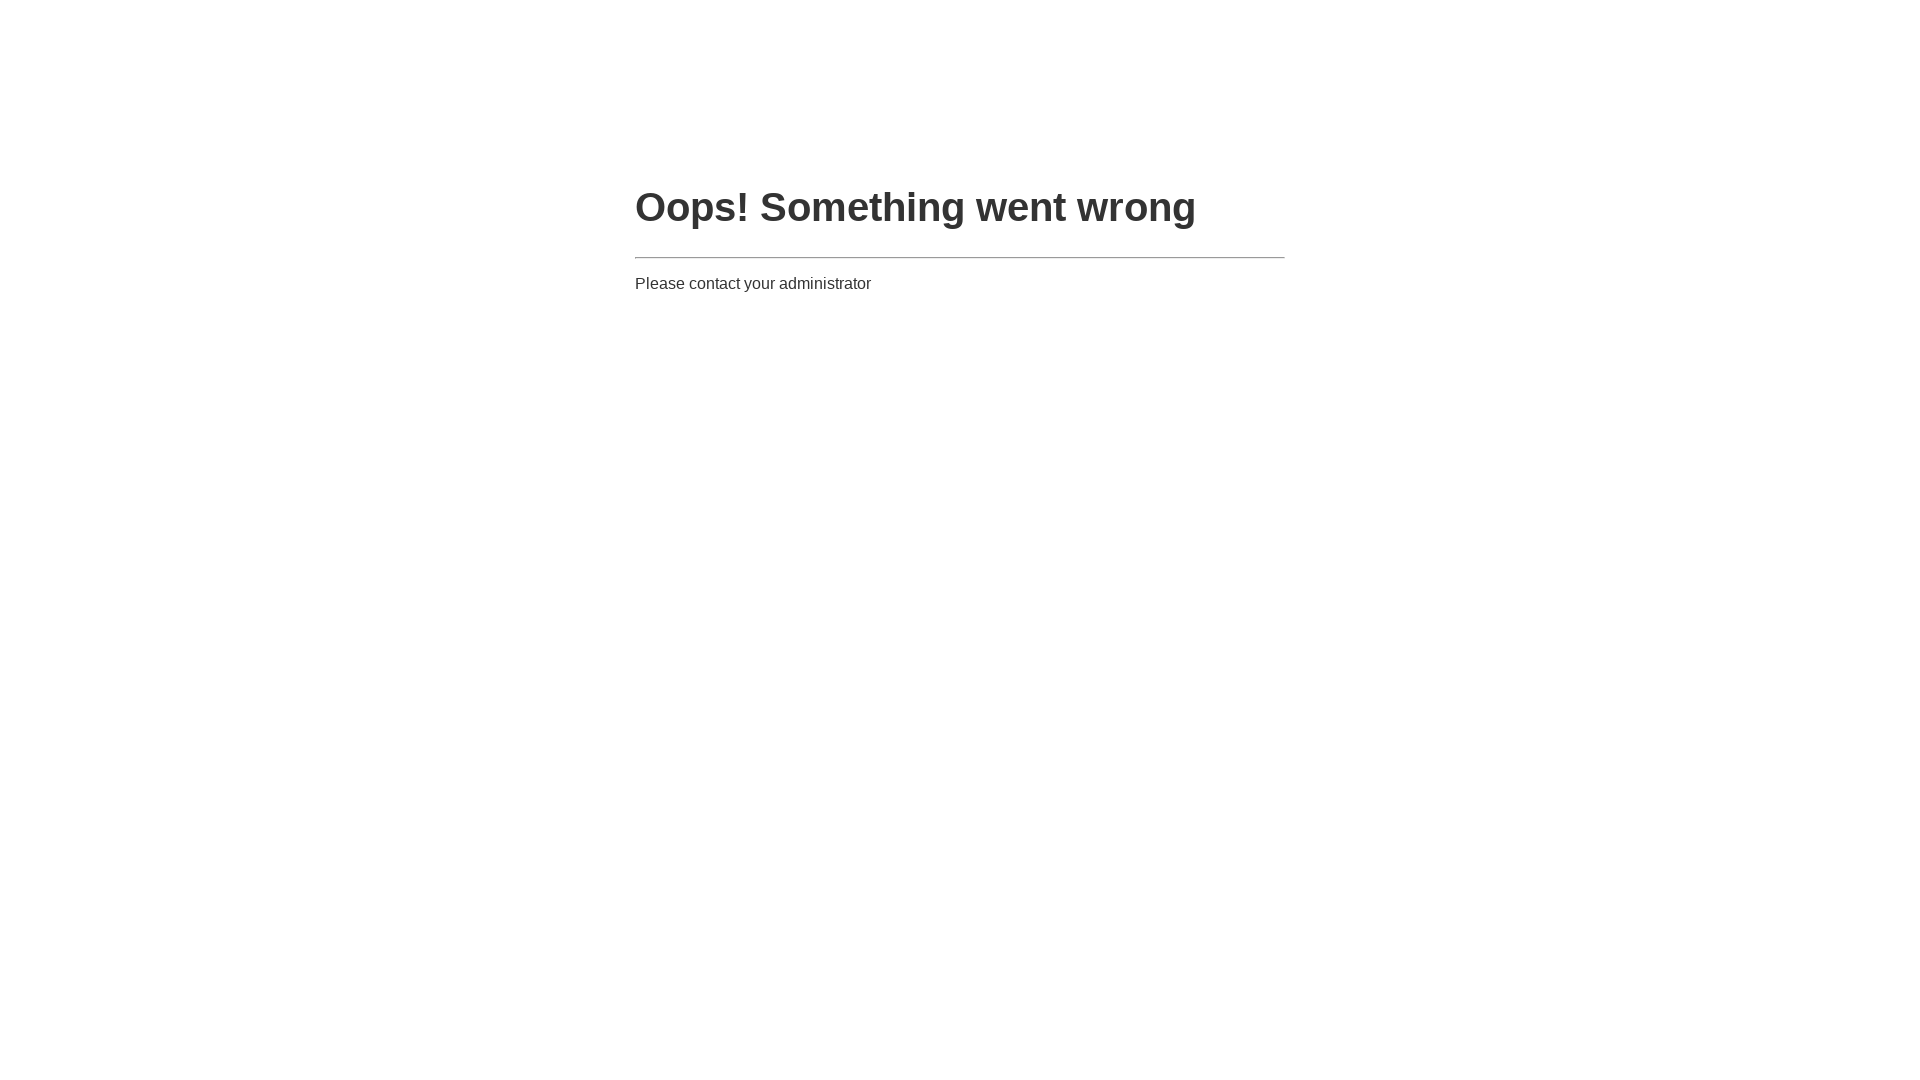

Waited for page to reach domcontentloaded state
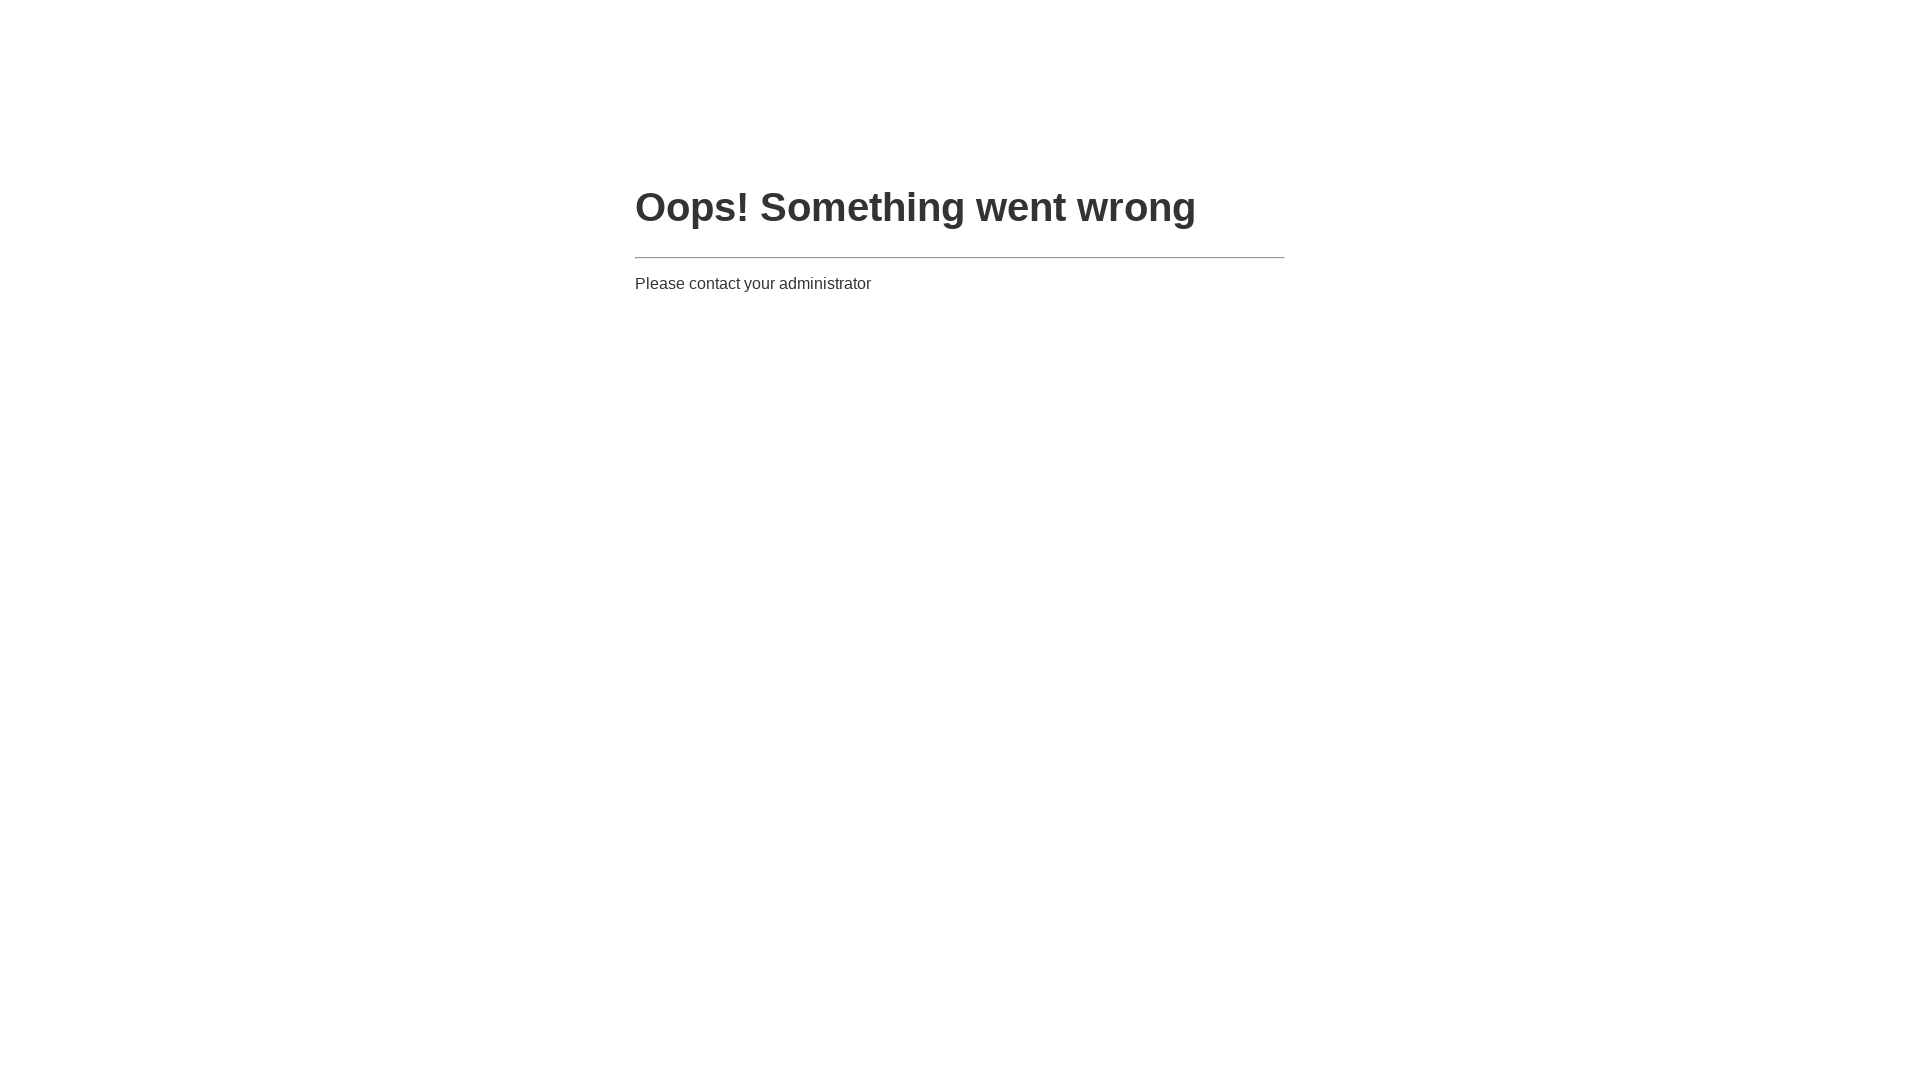

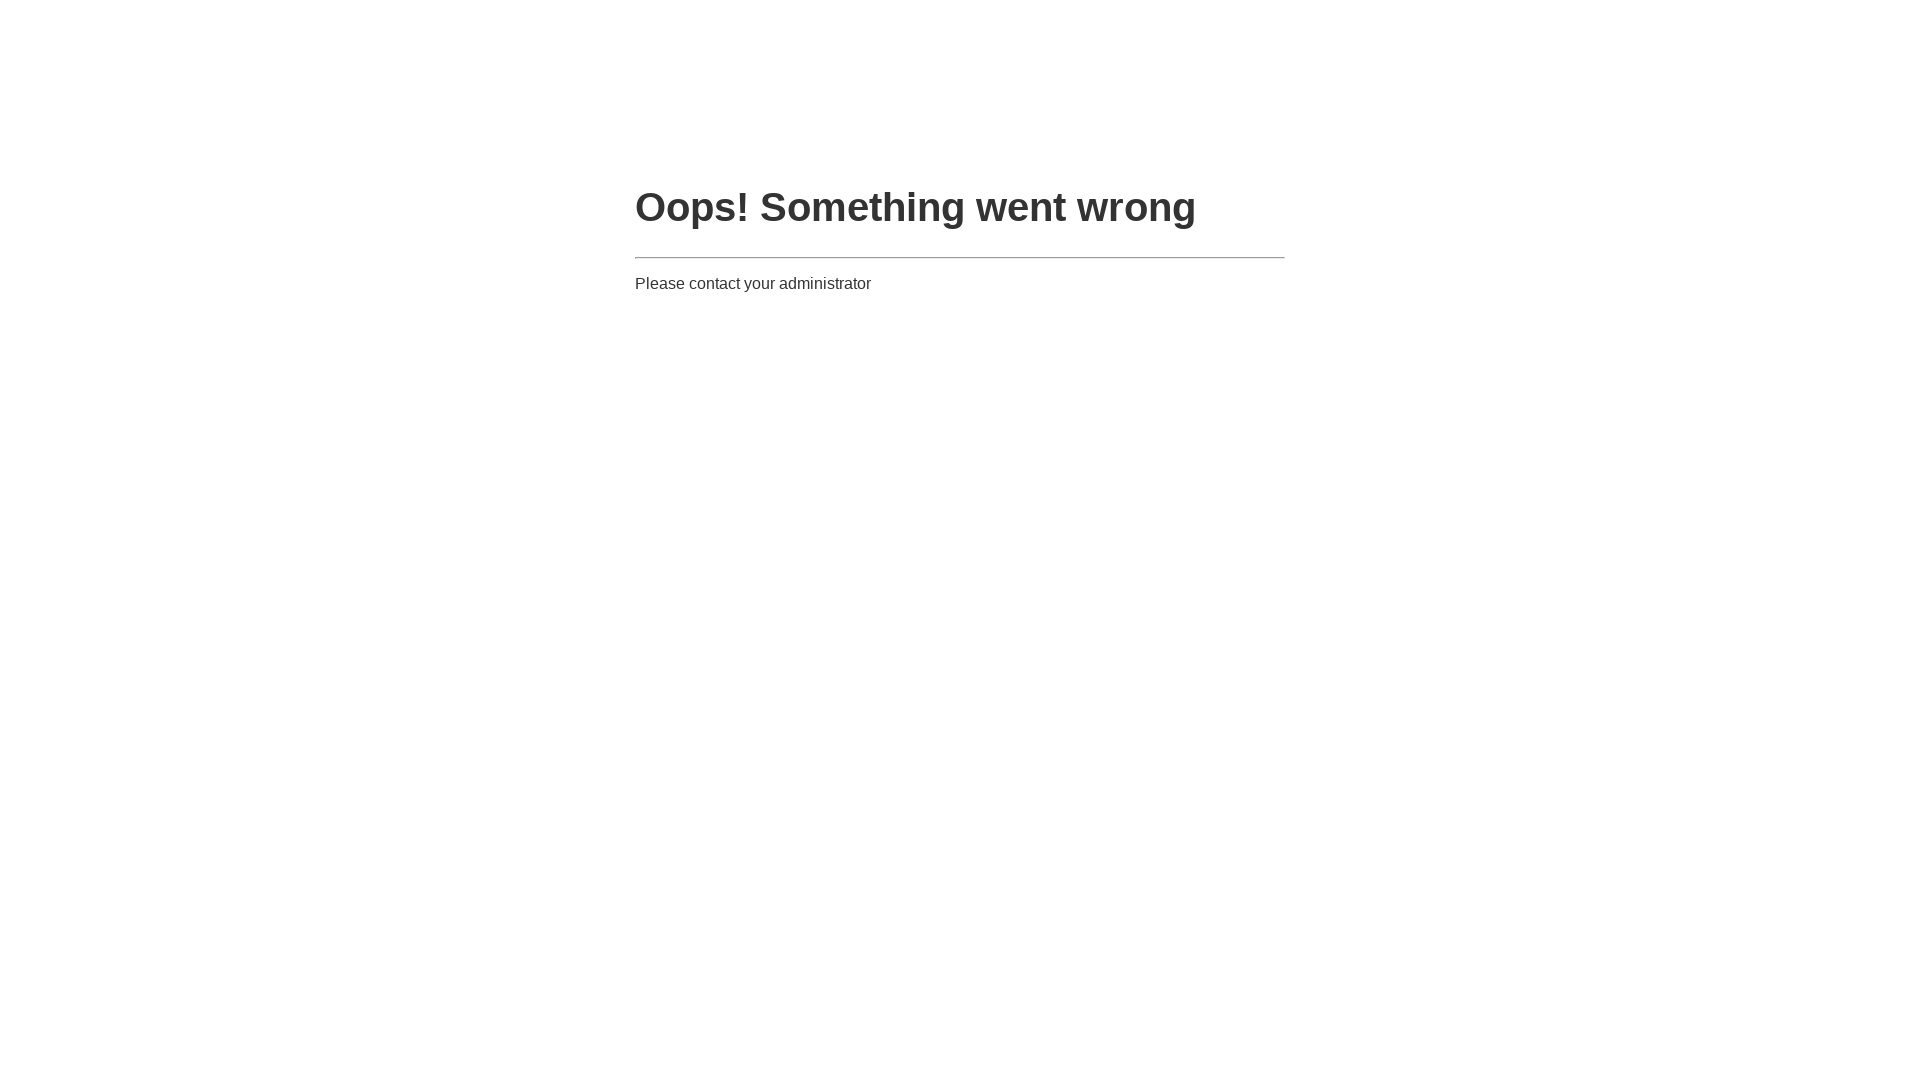